Tests that clicking a delete button removes it from the page, decreasing the delete button count by one

Starting URL: https://the-internet.herokuapp.com/add_remove_elements/

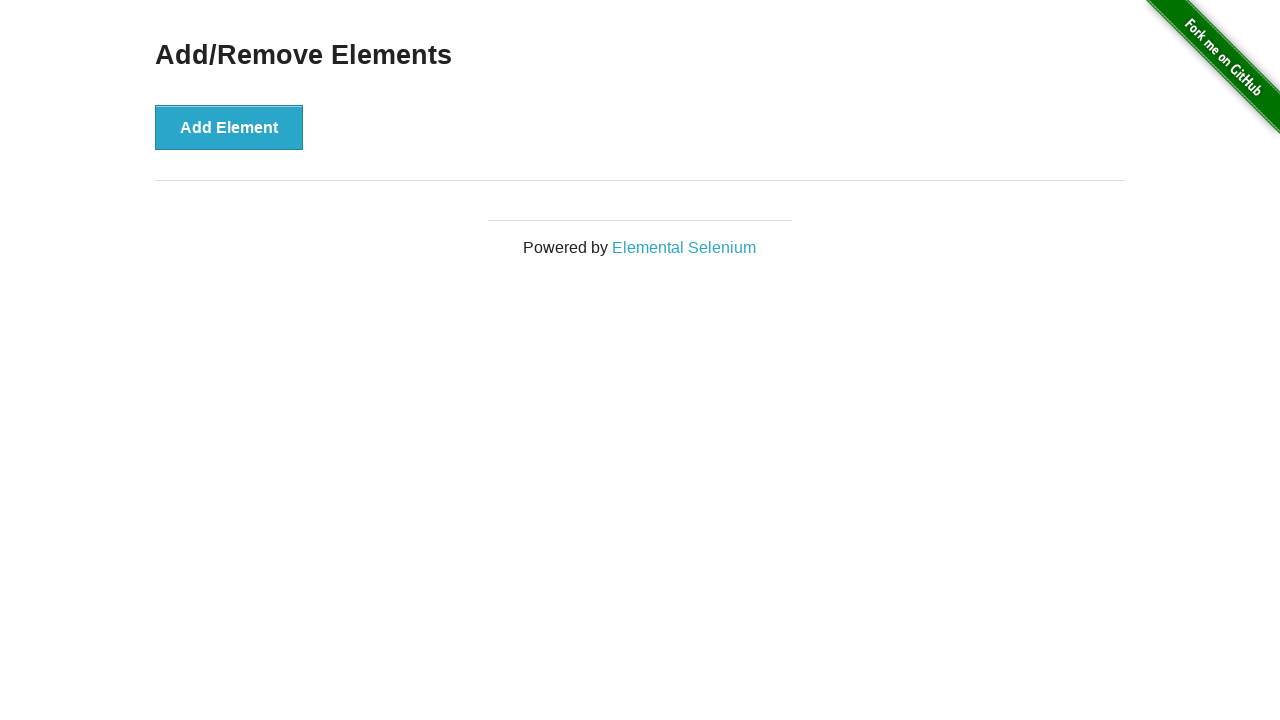

Clicked the 'Add Element' button at (229, 127) on button[onclick='addElement()']
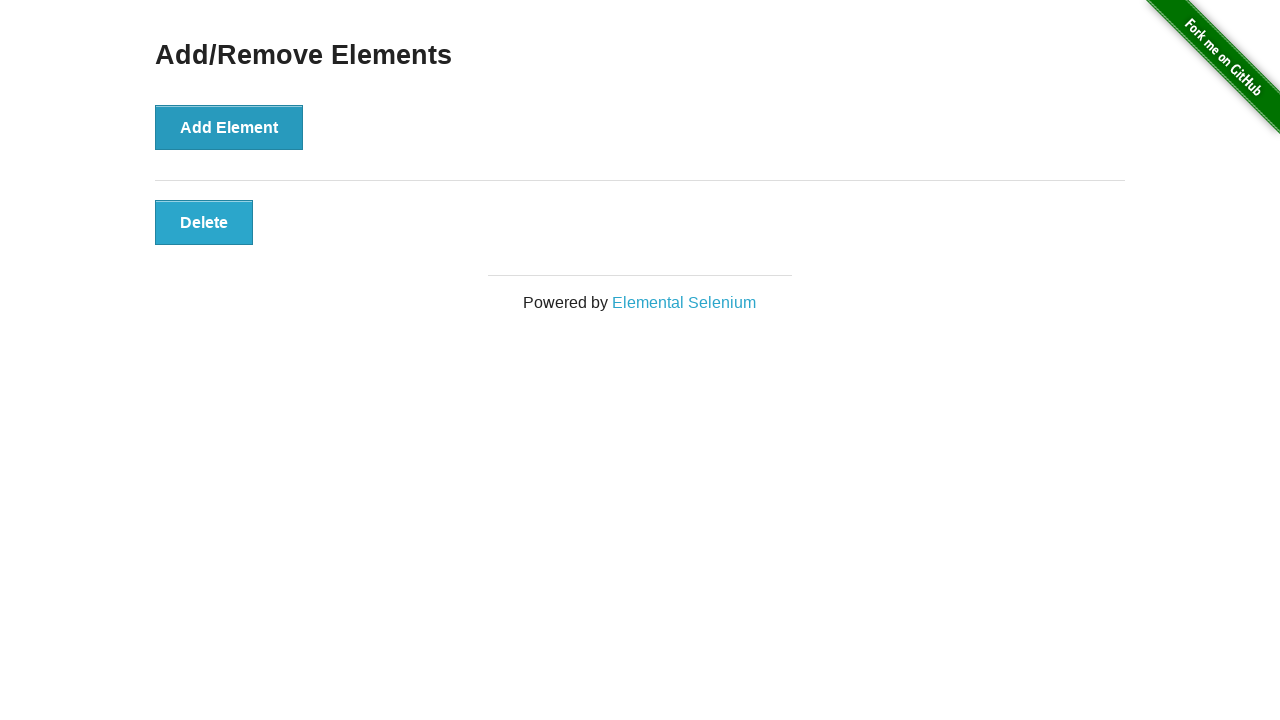

Delete button appeared on the page
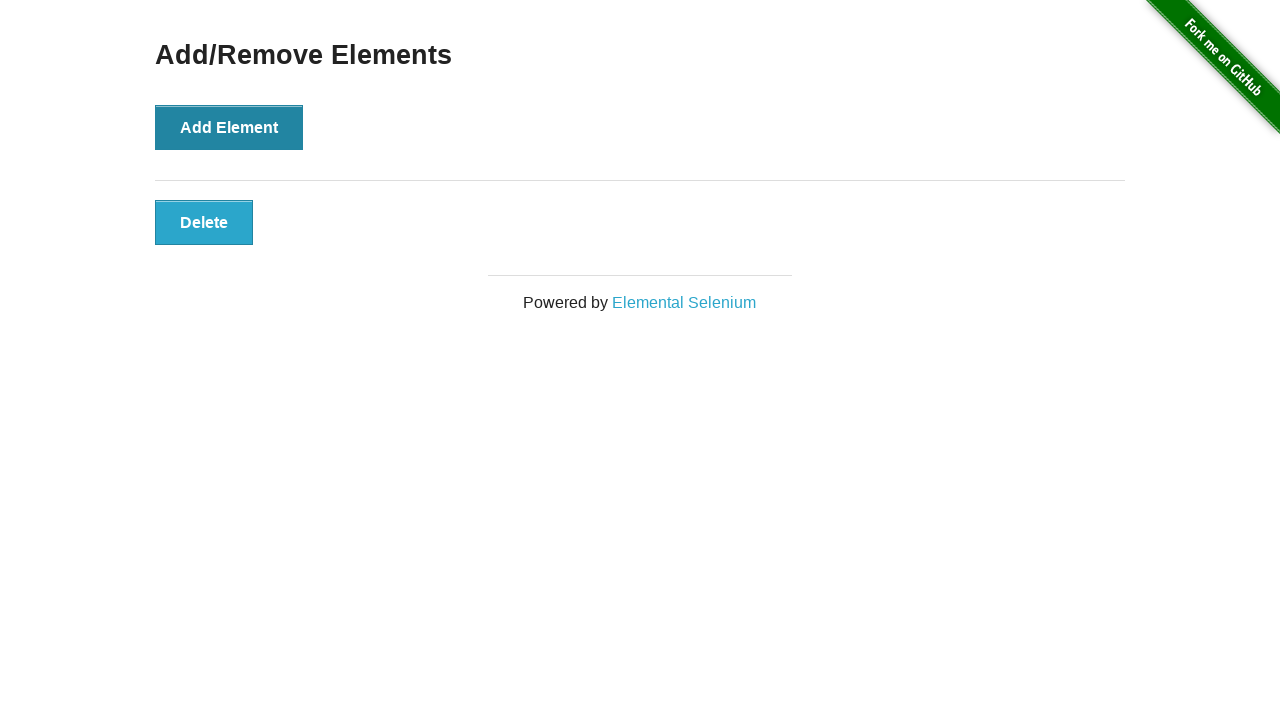

Got initial delete button count: 1
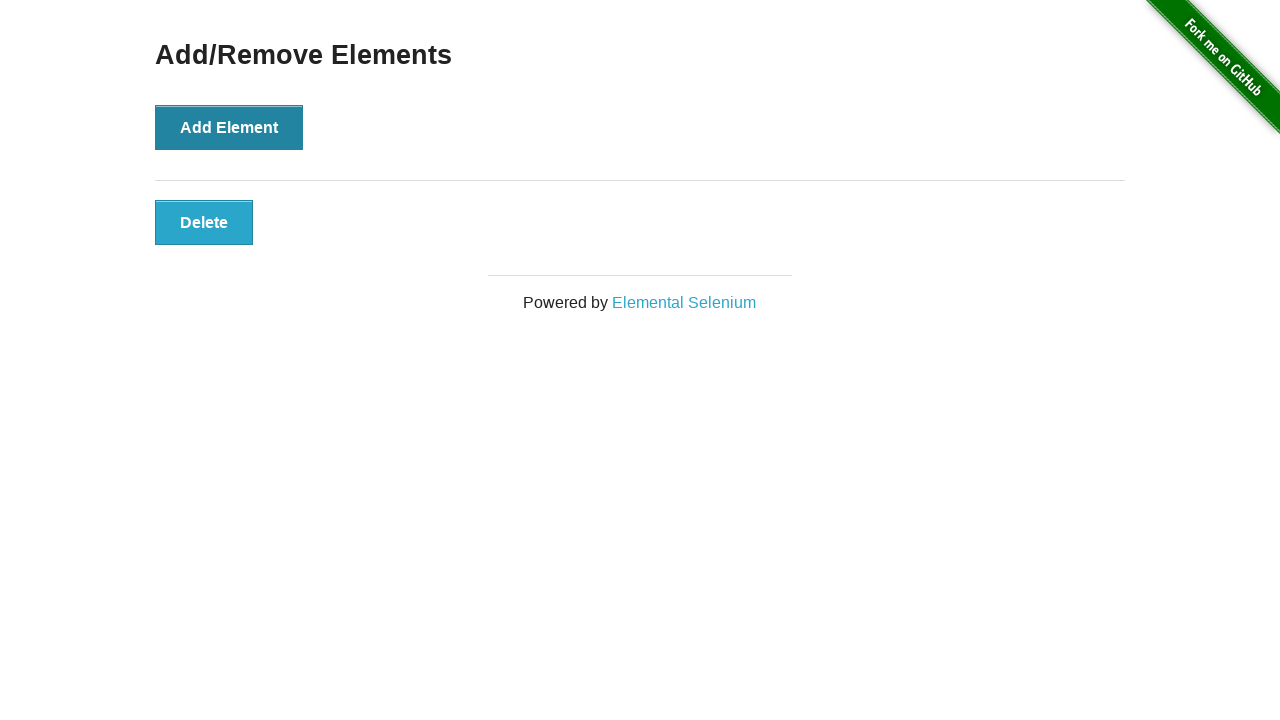

Clicked the delete button to remove the element at (204, 222) on button.added-manually
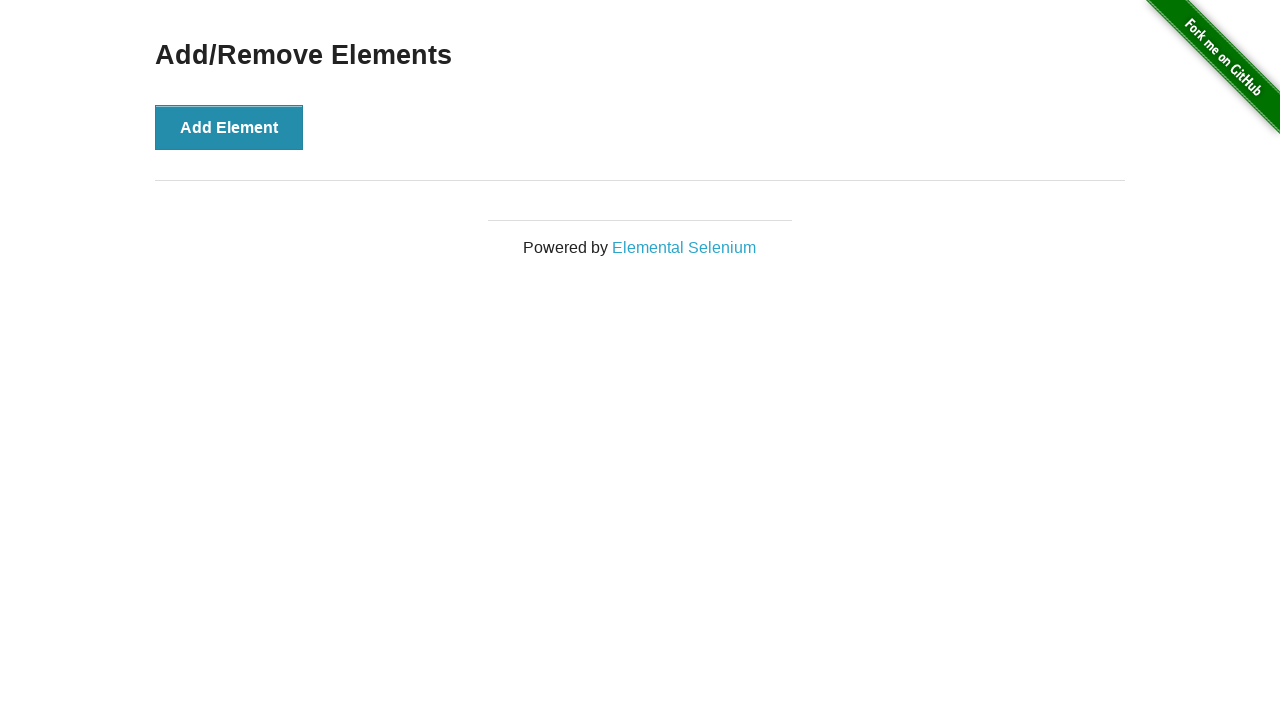

Waited 500ms for element removal to complete
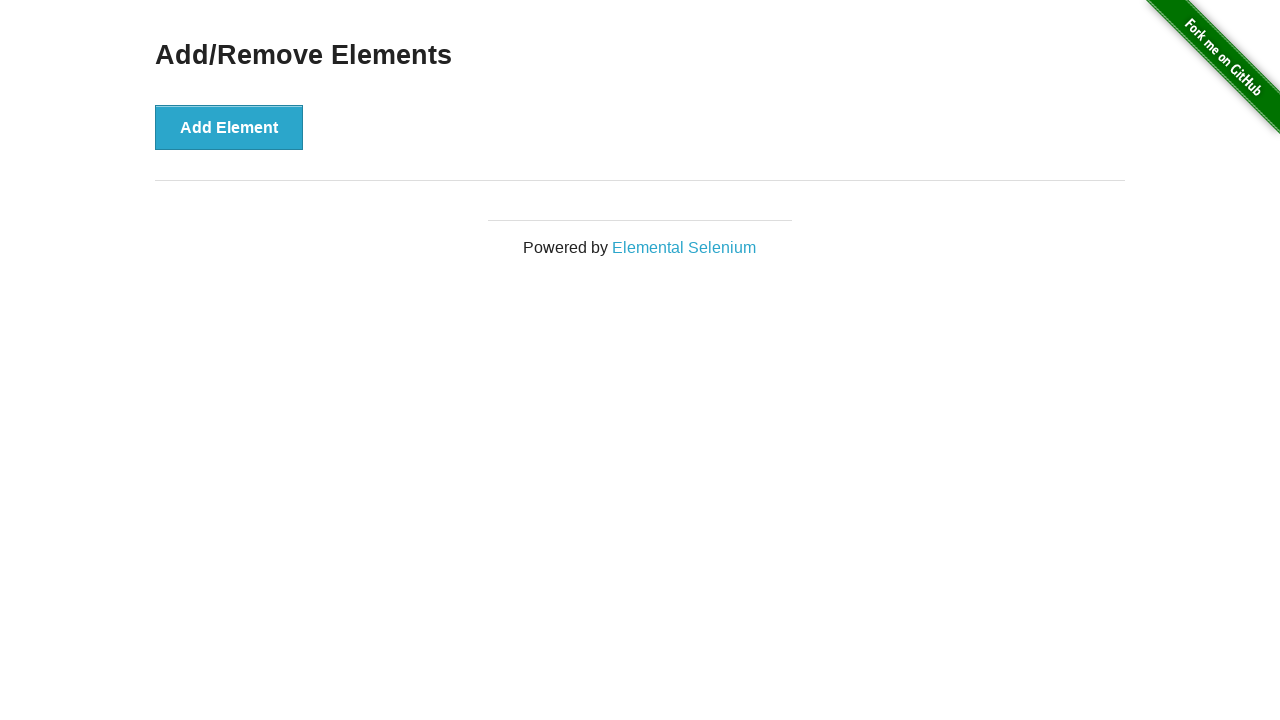

Got final delete button count: 0
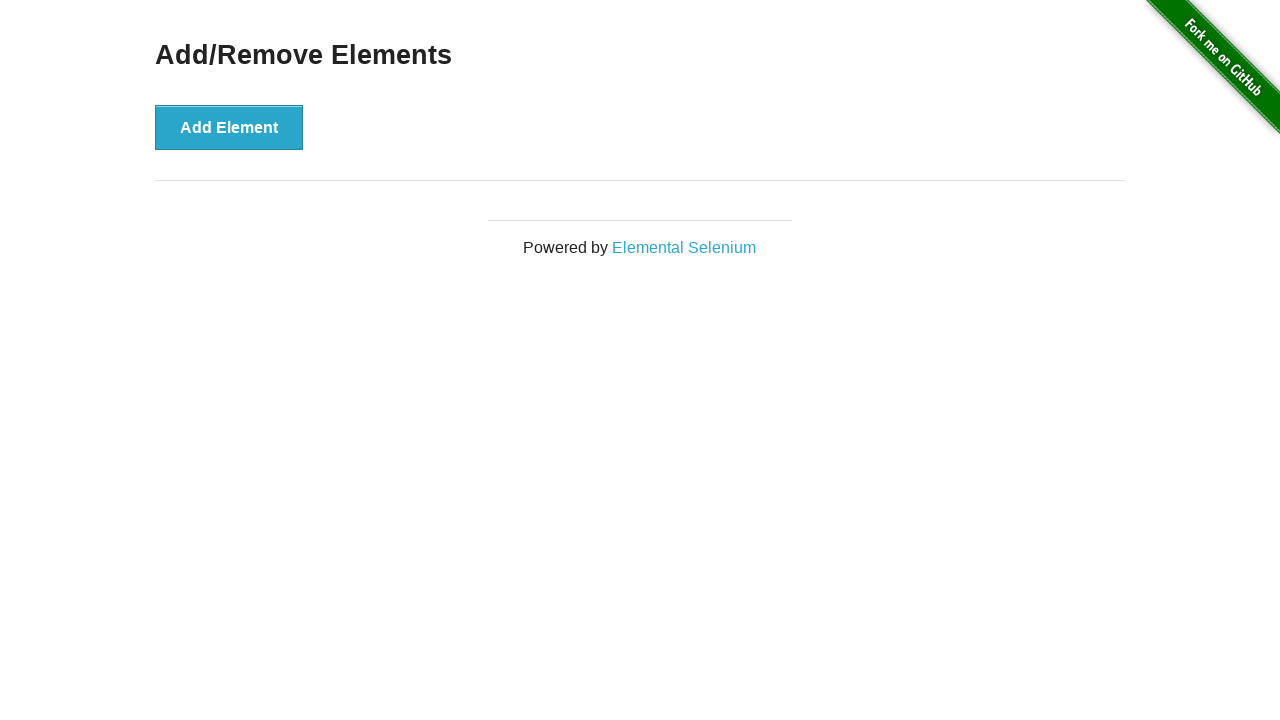

Verified that delete button count decreased by 1
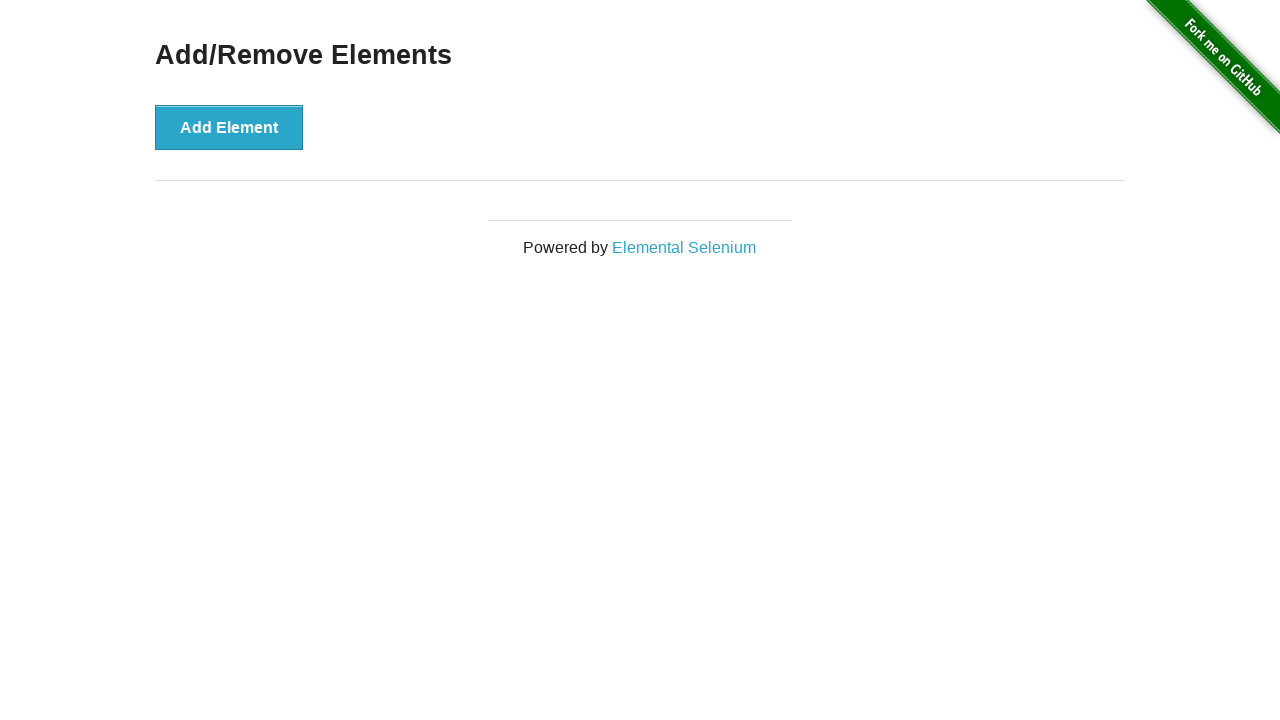

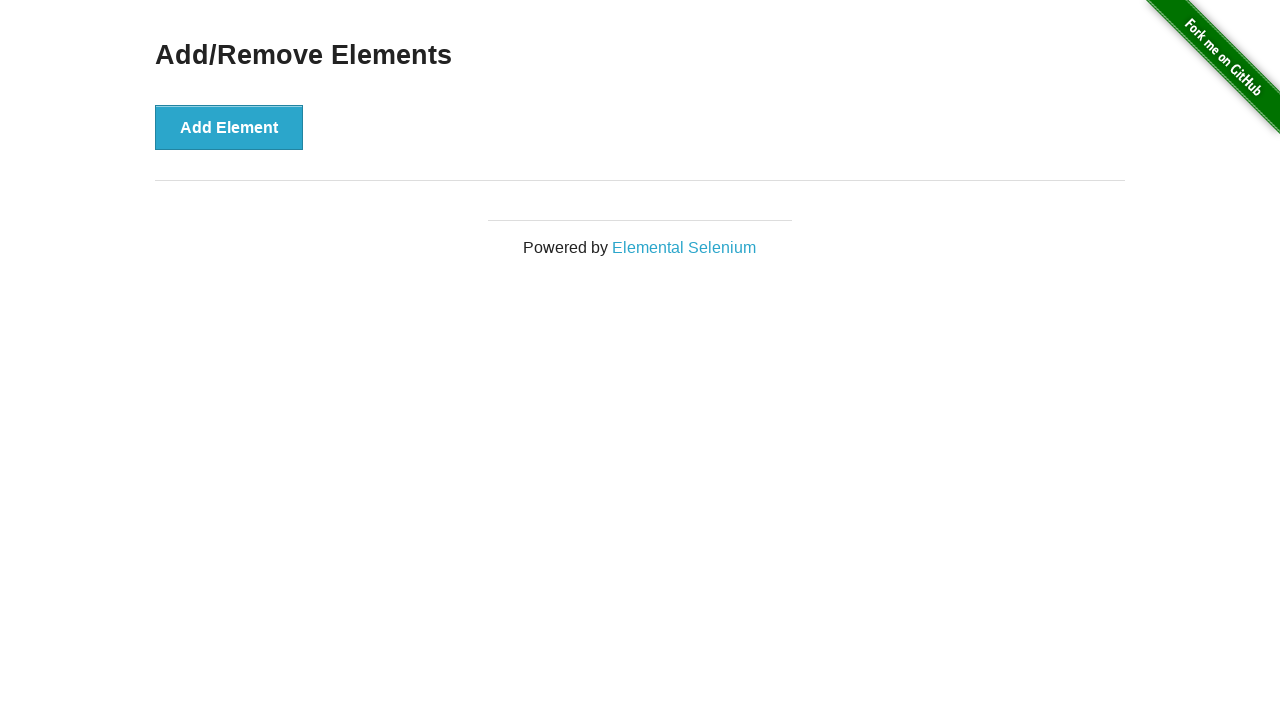